Tests various UI interactions including visibility checks, hiding elements, dialog handling, mouse hover, and iframe navigation on an automation practice page.

Starting URL: https://rahulshettyacademy.com/AutomationPractice/

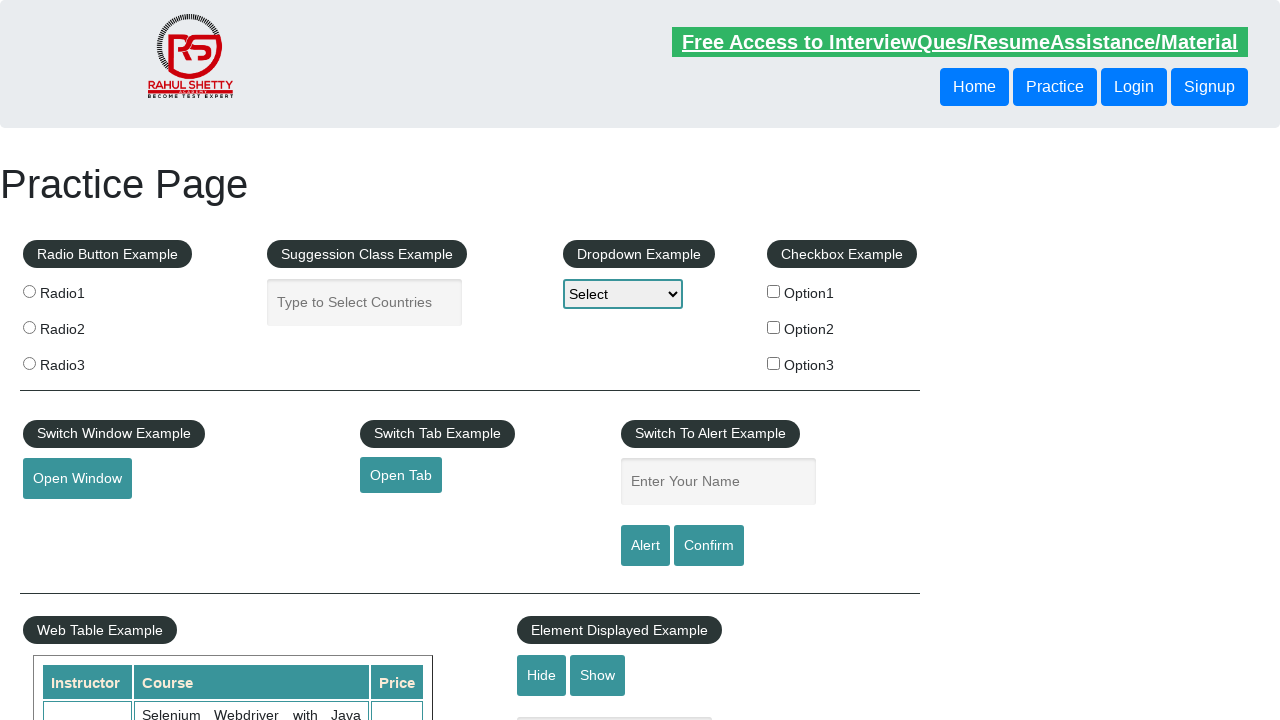

Verified text element is visible
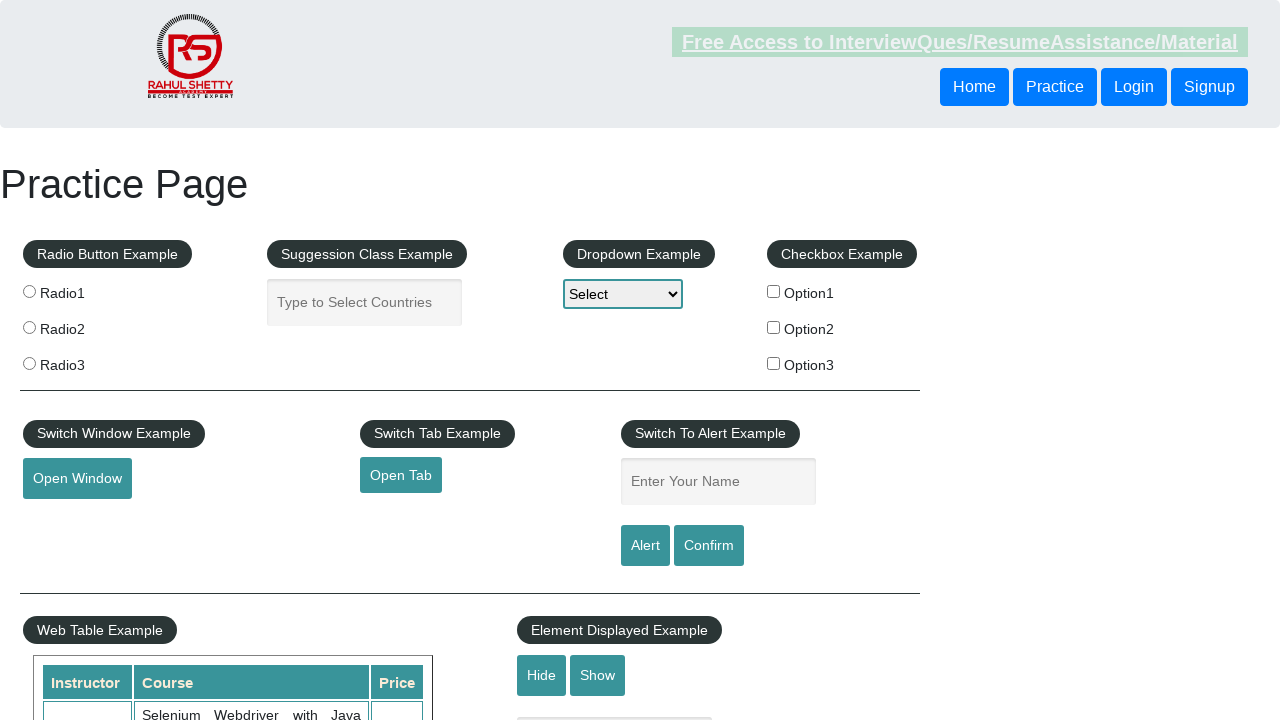

Clicked hide button to hide text element at (542, 675) on #hide-textbox
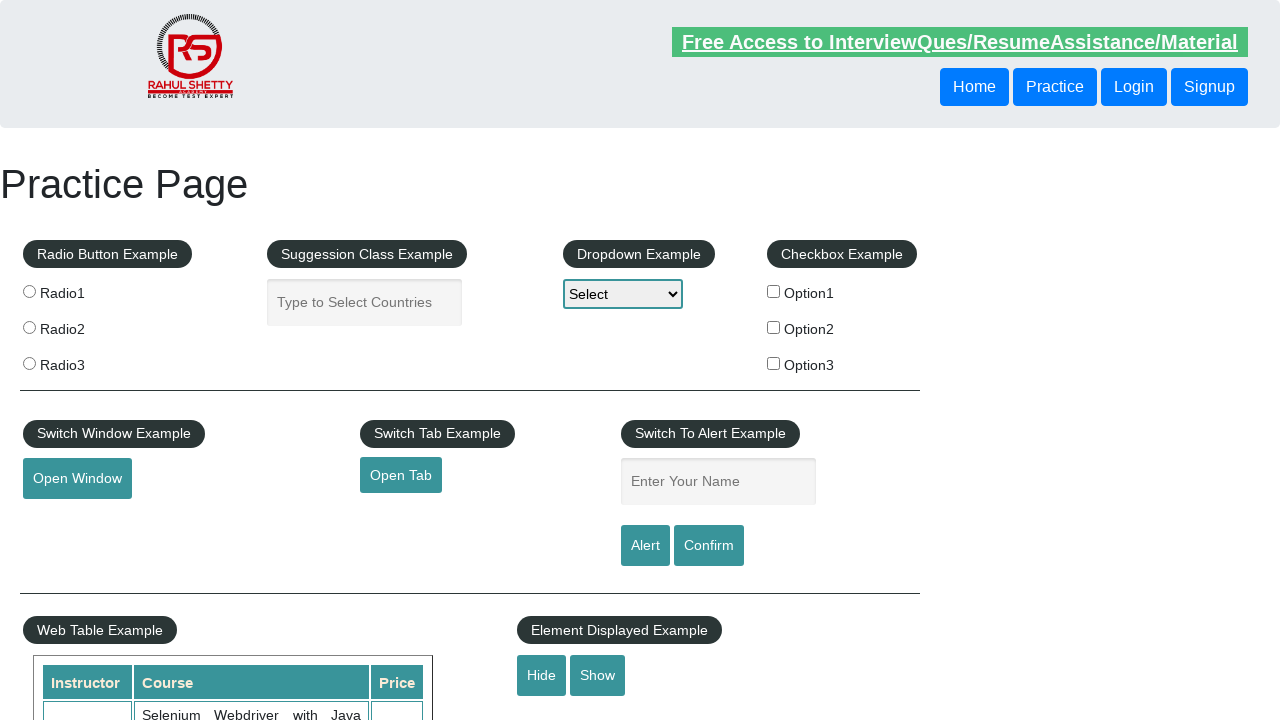

Verified text element is now hidden
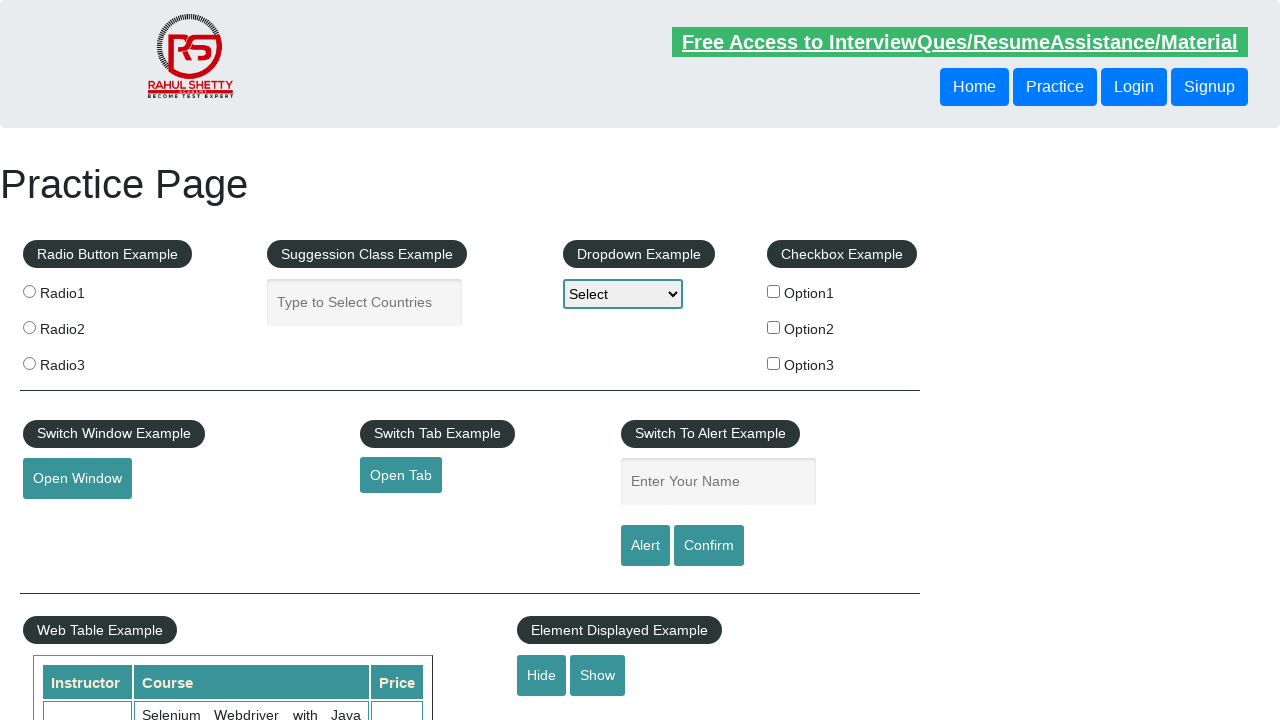

Set up dialog handler to accept dialogs
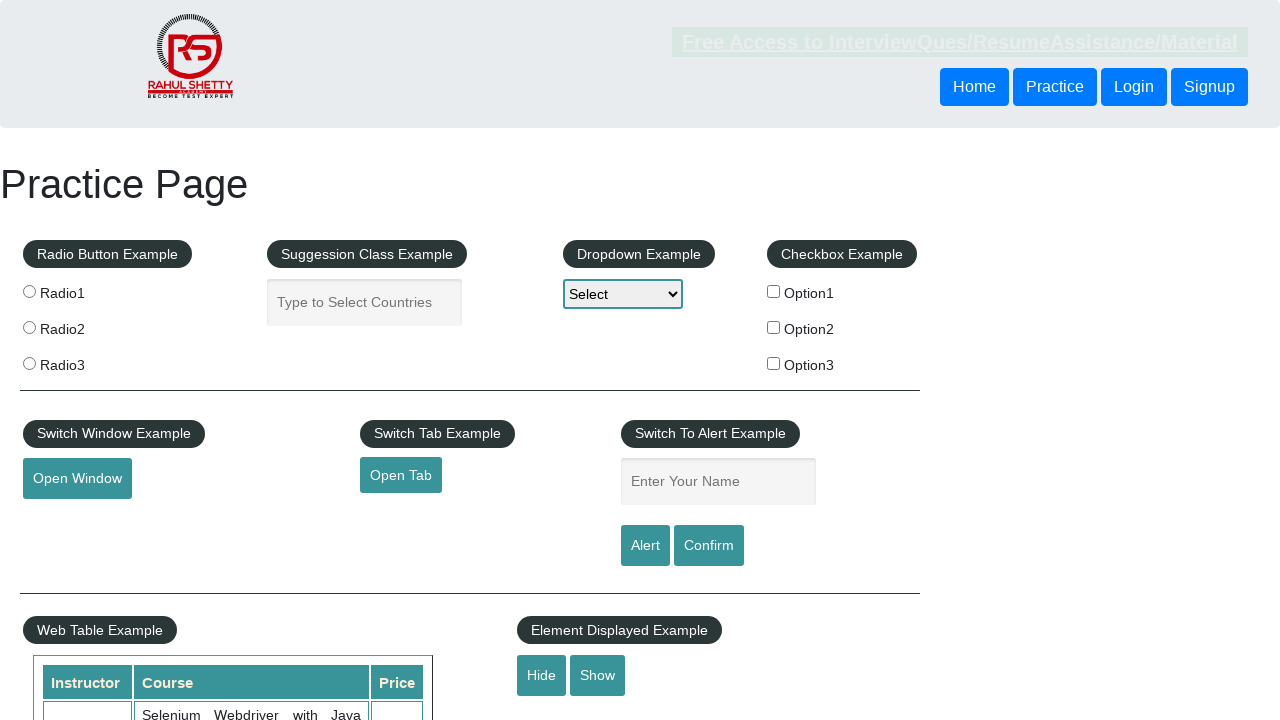

Clicked confirm button to trigger dialog at (709, 546) on #confirmbtn
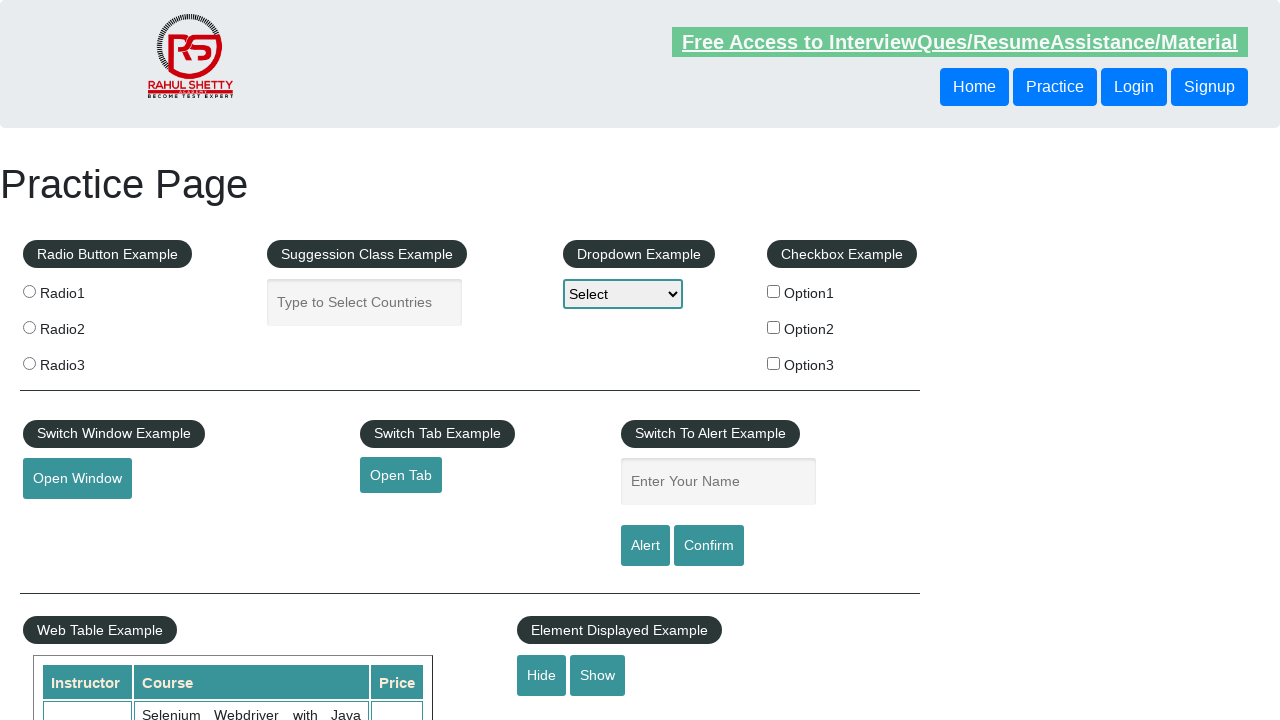

Hovered over mouse hover element at (83, 361) on #mousehover
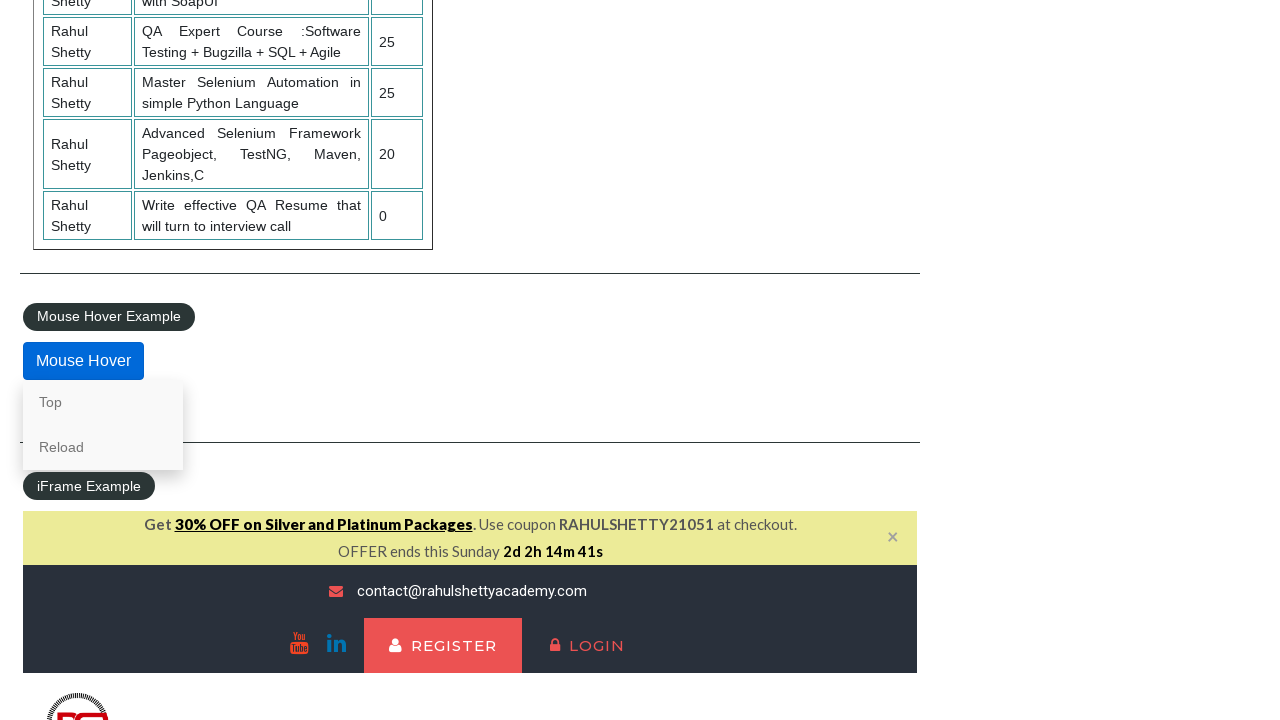

Clicked lifetime access link in iframe at (307, 360) on #courses-iframe >> internal:control=enter-frame >> li a[href*='lifetime-access']
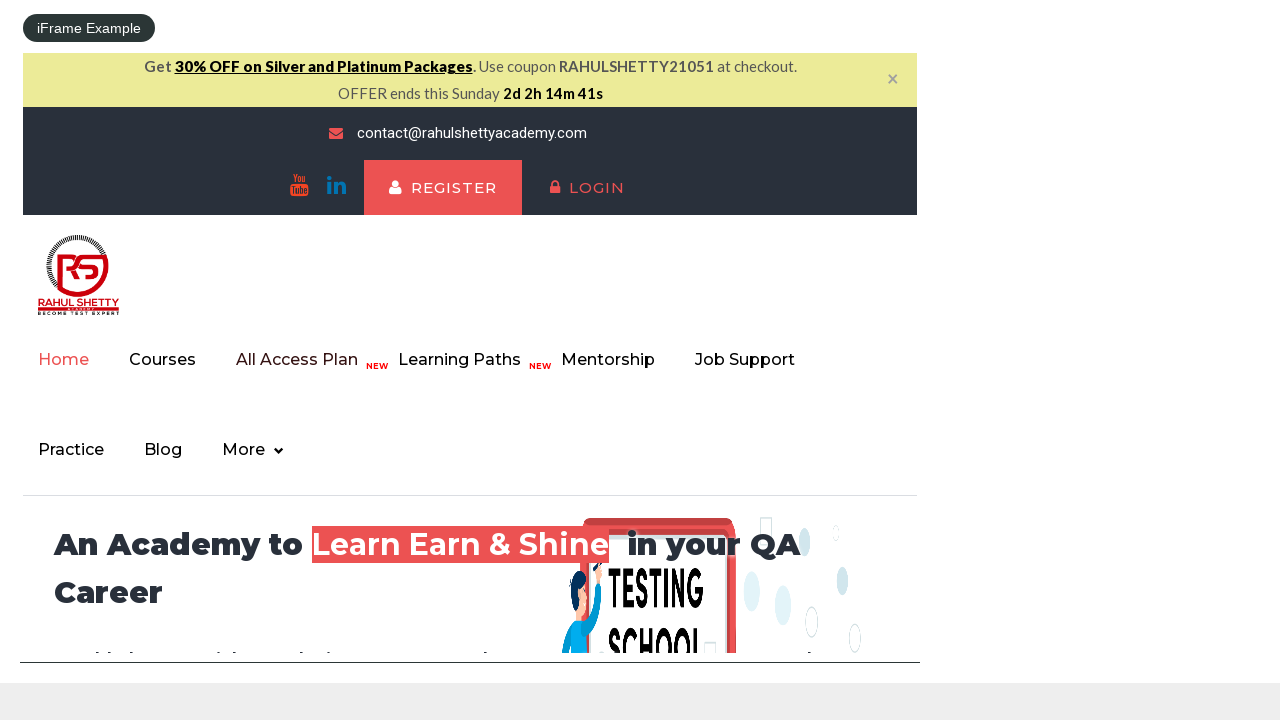

Verified content loaded in iframe
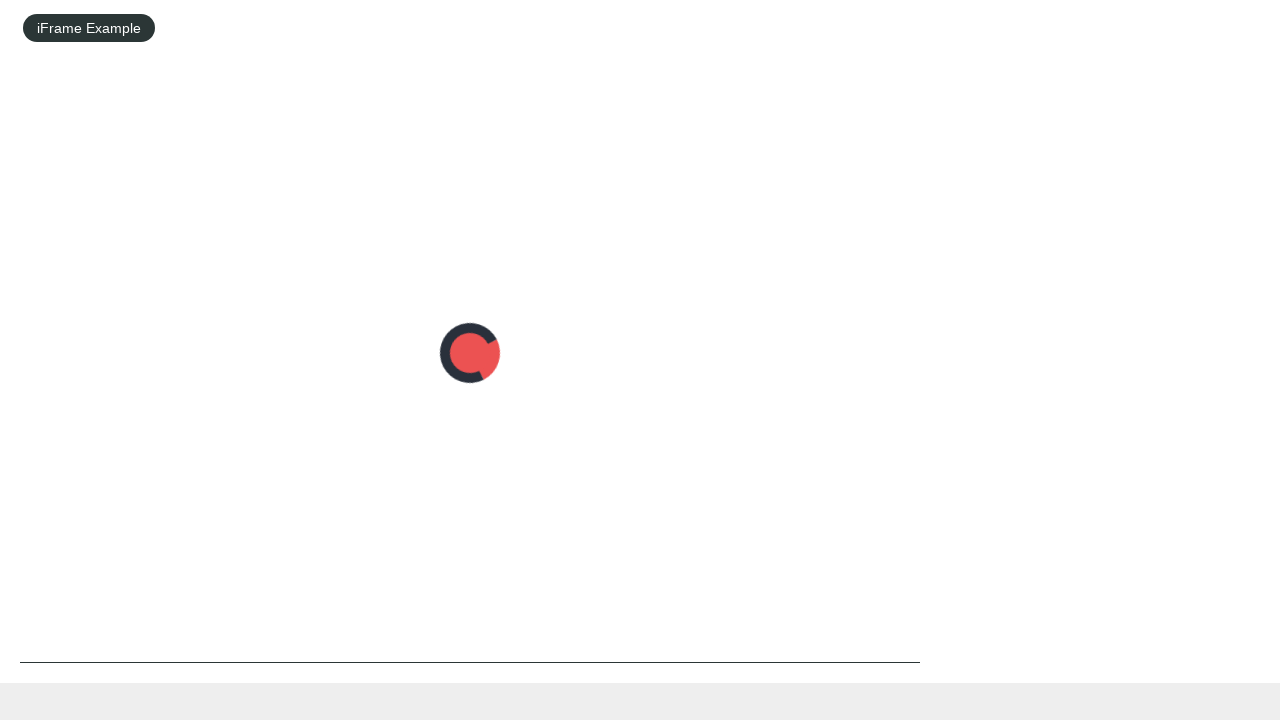

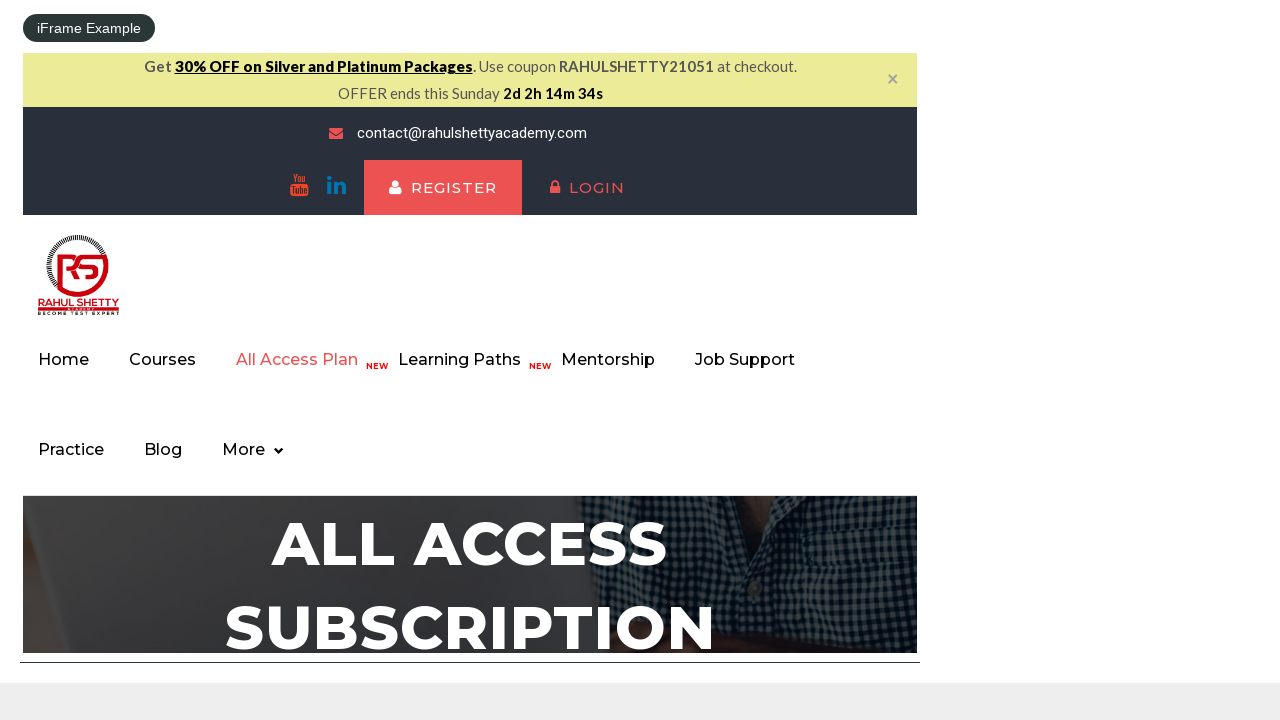